Navigates to the timeanddate.com world clock page and verifies that the first city name in the world clock table is visible and accessible.

Starting URL: https://www.timeanddate.com/worldclock/

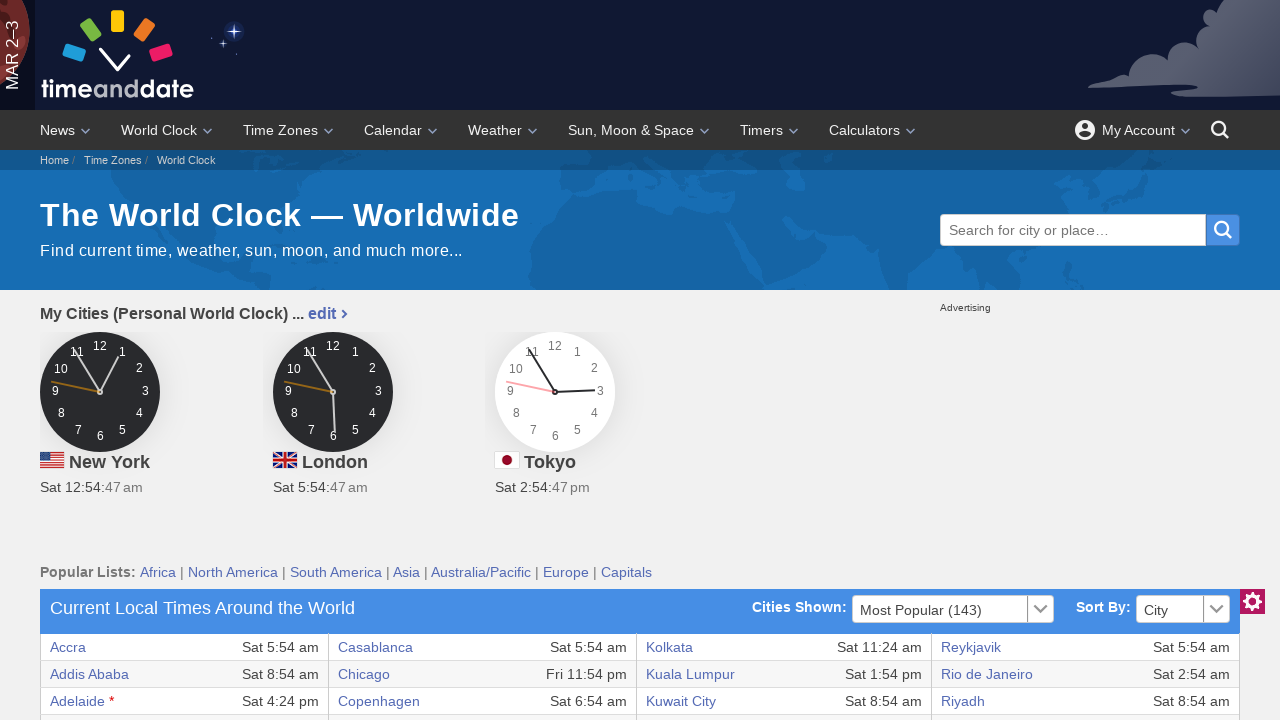

Waited for world clock table first row, first column link to load
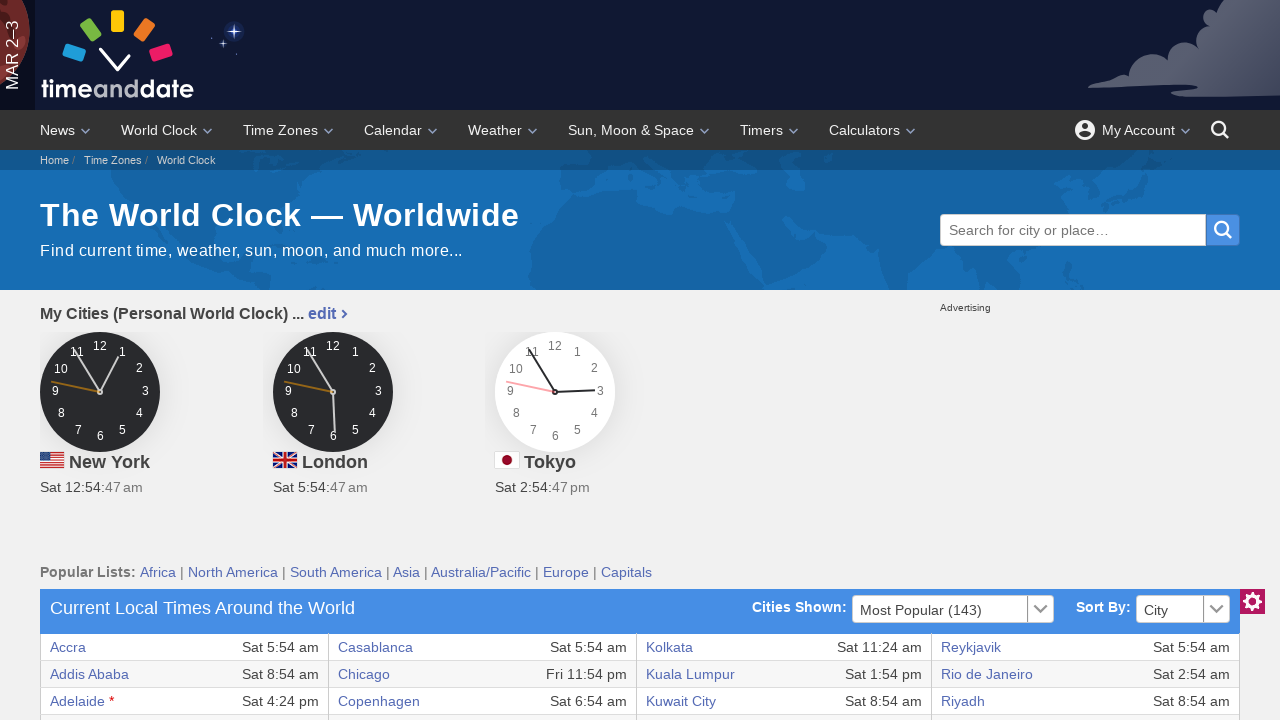

Located first city link in world clock table
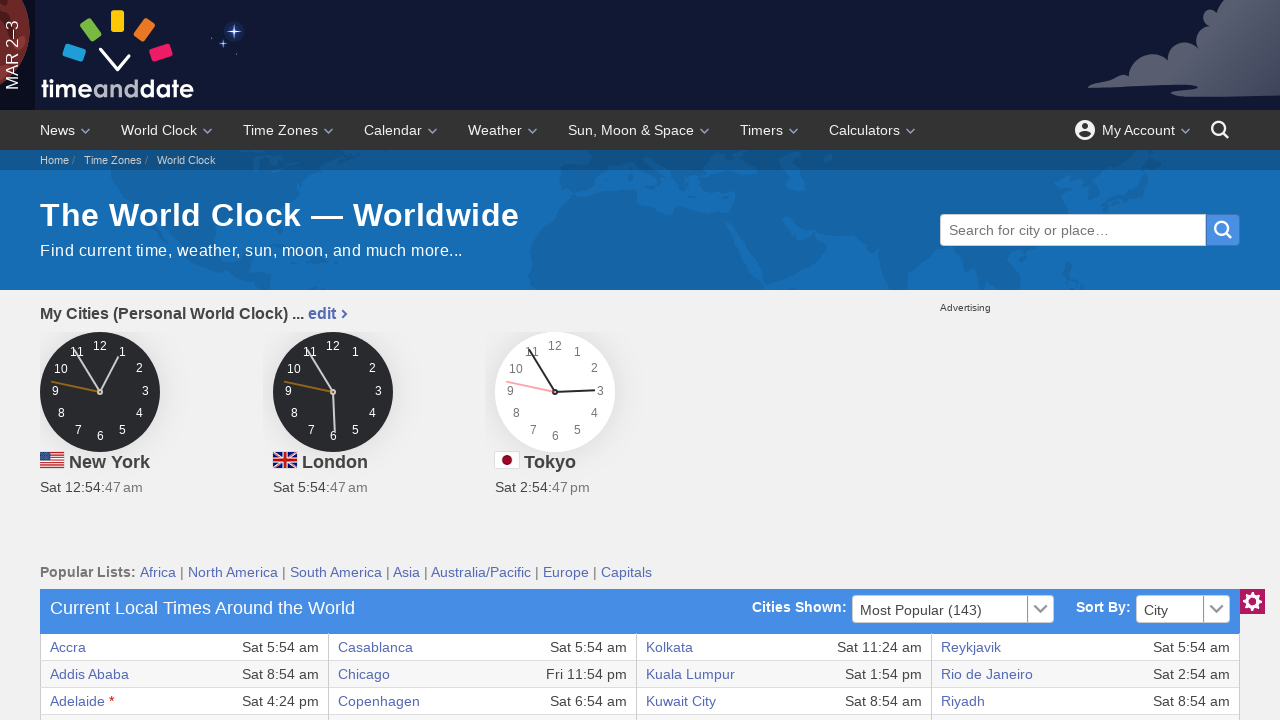

Verified first city link is visible
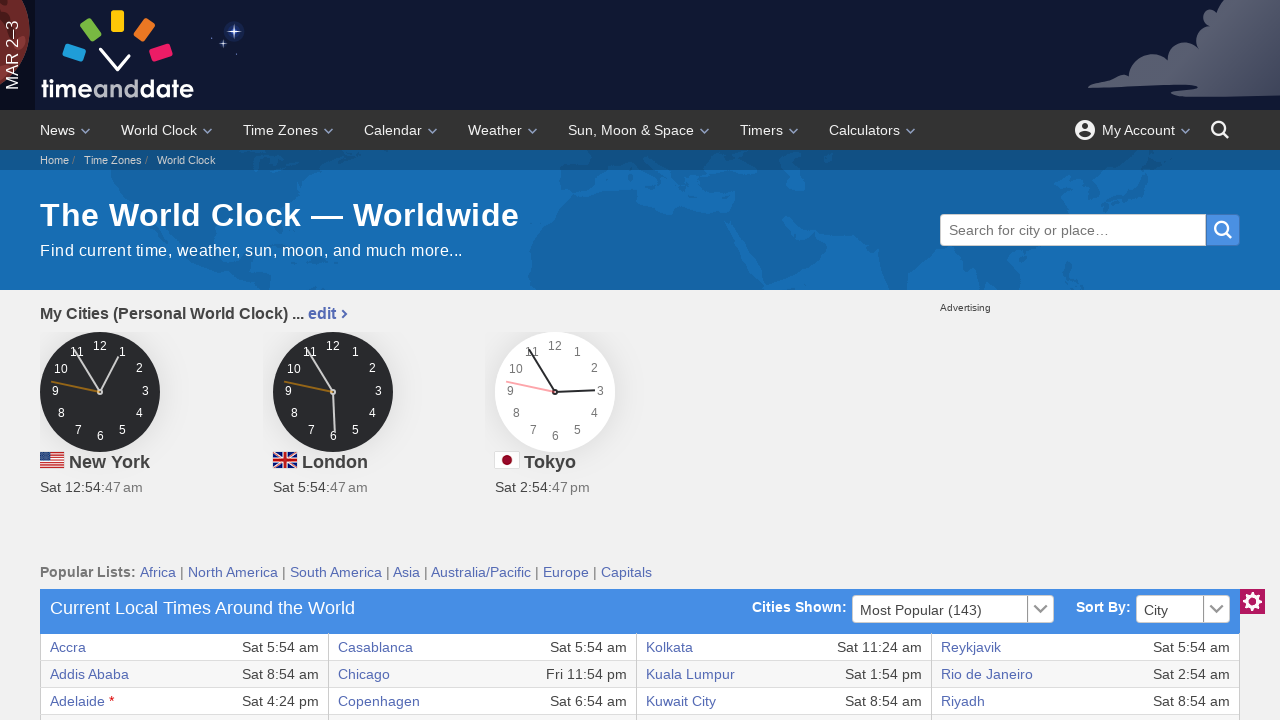

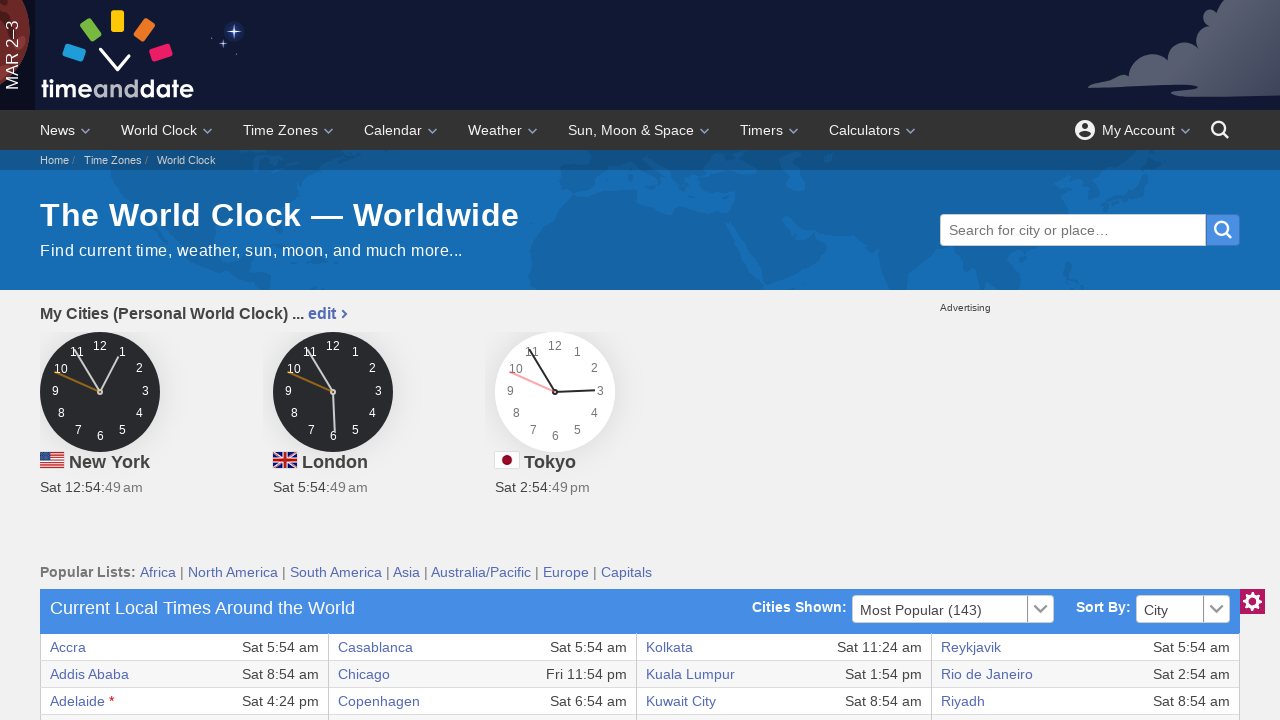